Tests dropdown and passenger selection functionality by clicking a senior citizen discount checkbox, opening passenger count dropdown, incrementing adult count 4 times, and verifying the total shows "5 Adult"

Starting URL: https://rahulshettyacademy.com/dropdownsPractise/

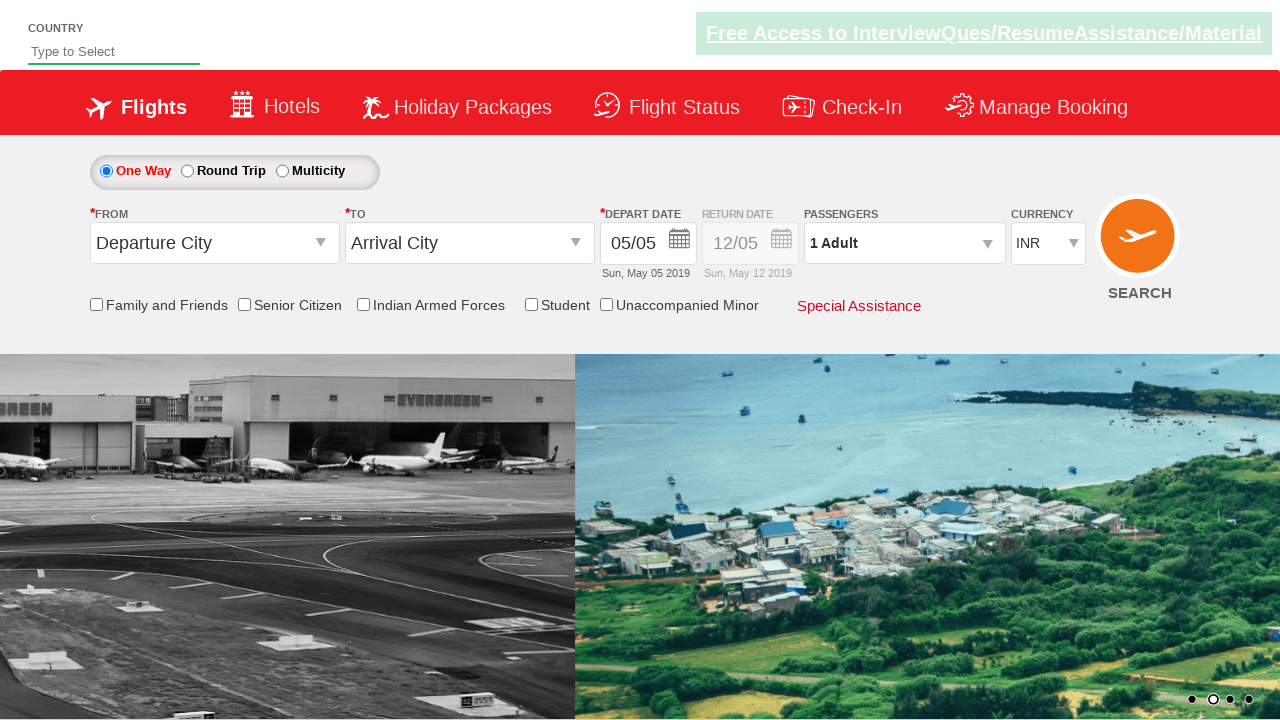

Clicked Senior Citizen Discount checkbox at (244, 304) on input[id*='SeniorCitizenDiscount']
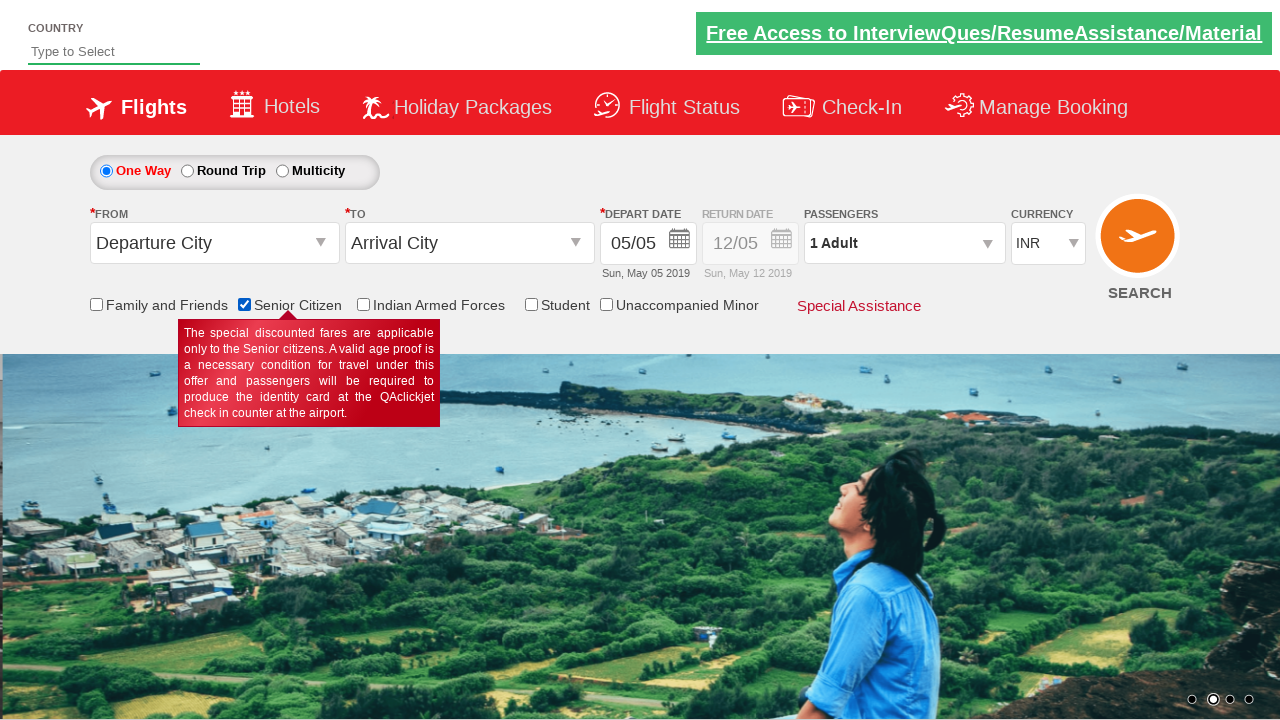

Clicked passenger info dropdown to open it at (904, 243) on #divpaxinfo
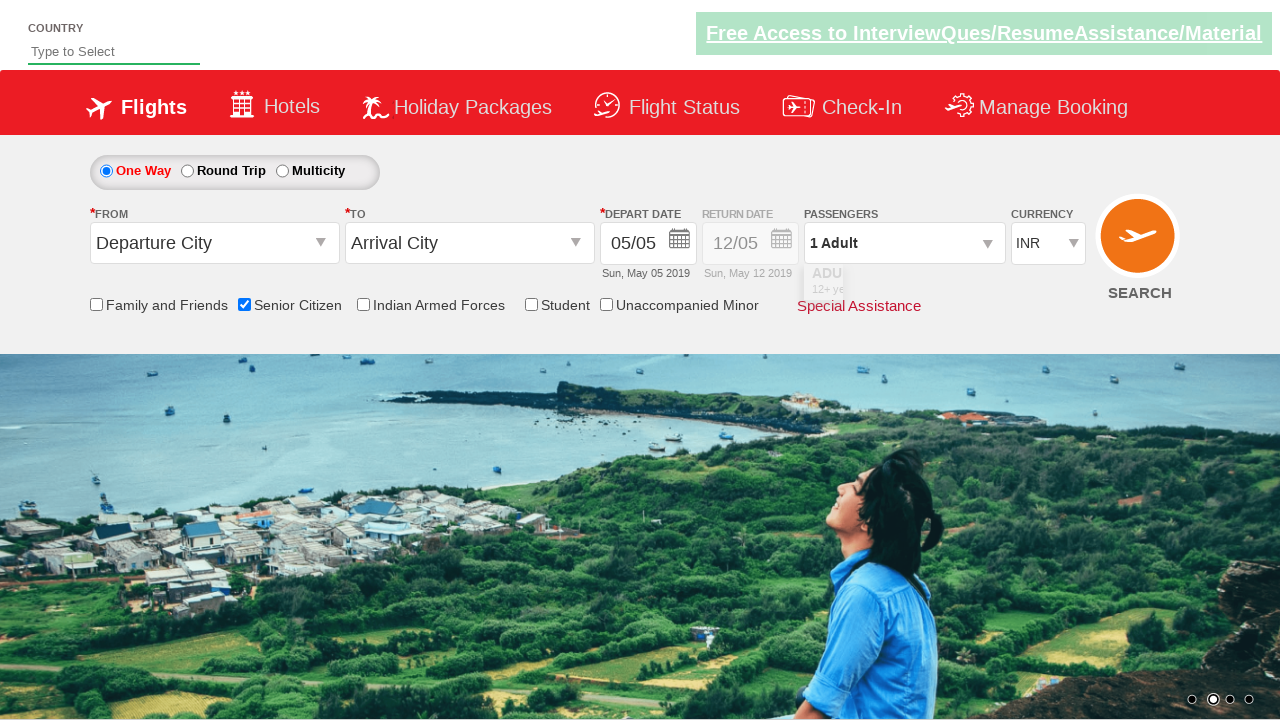

Waited for dropdown to open
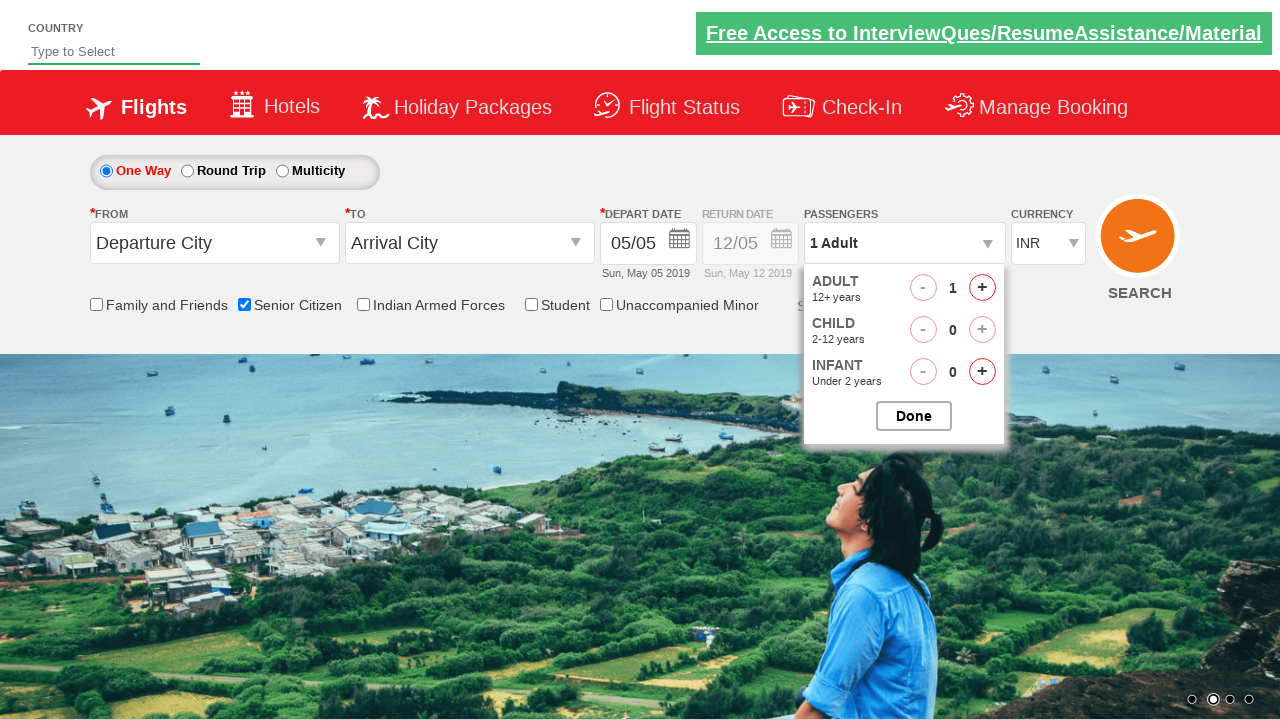

Incremented adult count by 1 at (982, 288) on #hrefIncAdt
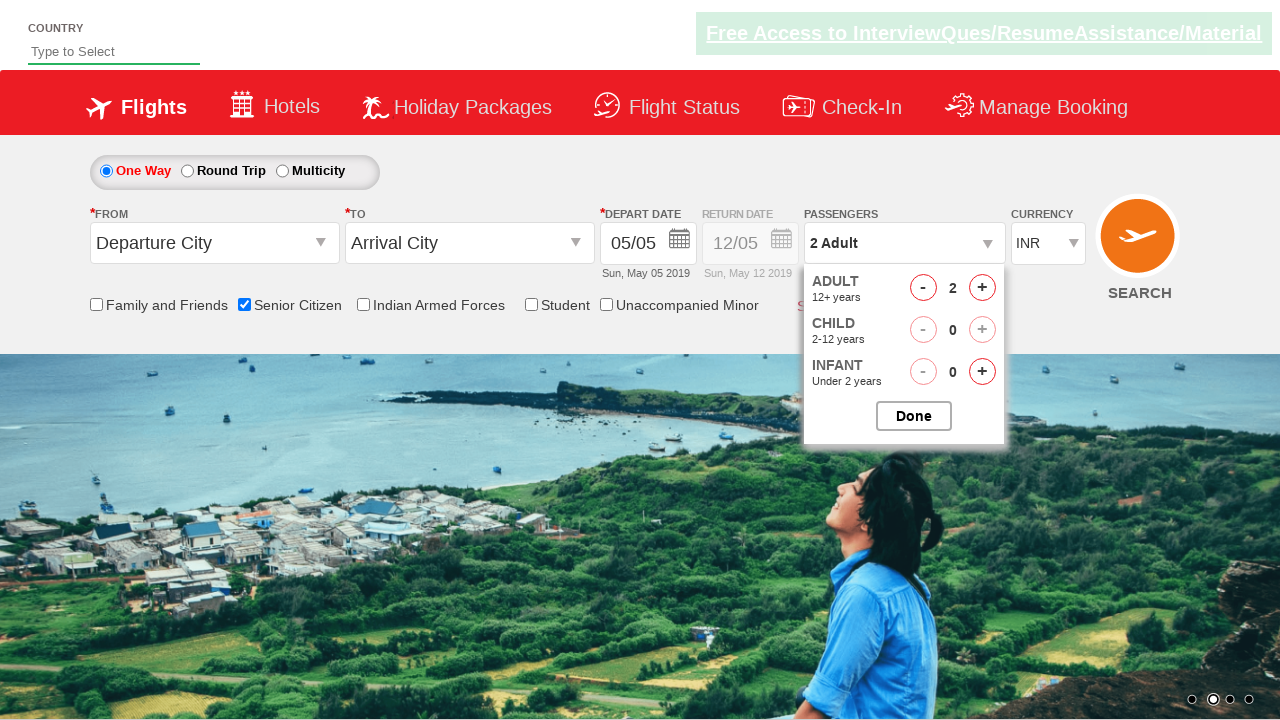

Incremented adult count by 1 at (982, 288) on #hrefIncAdt
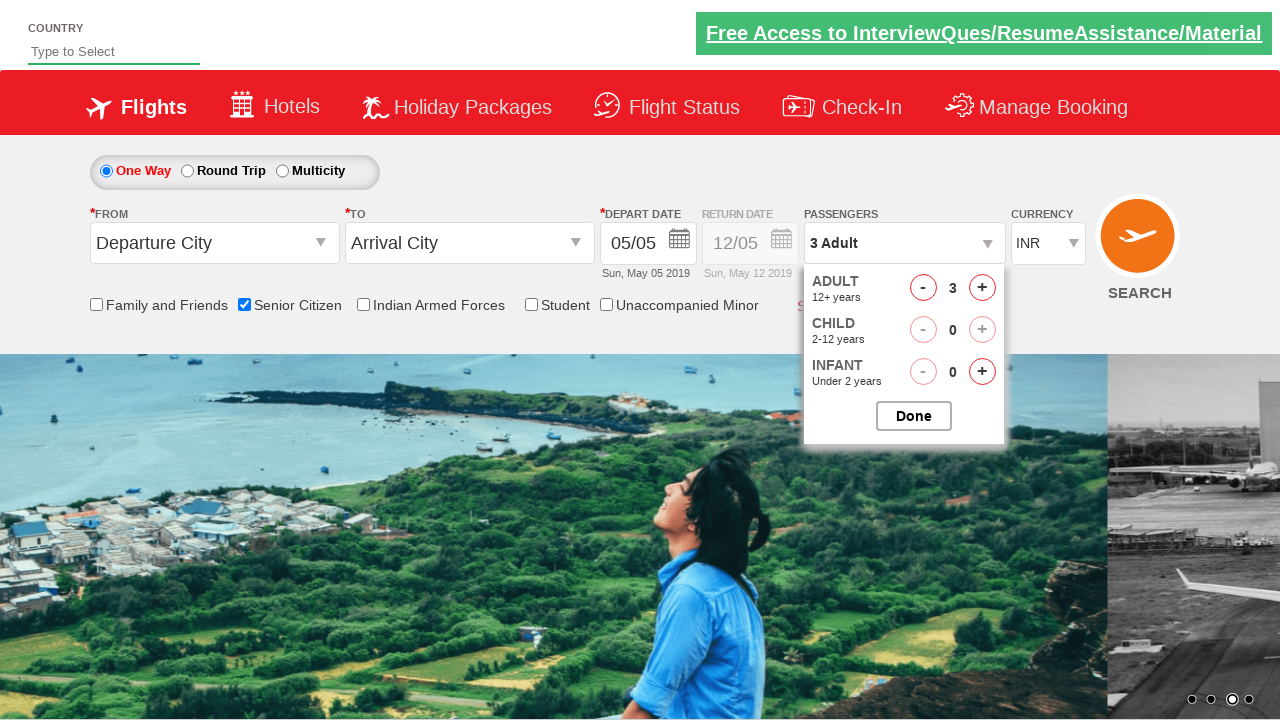

Incremented adult count by 1 at (982, 288) on #hrefIncAdt
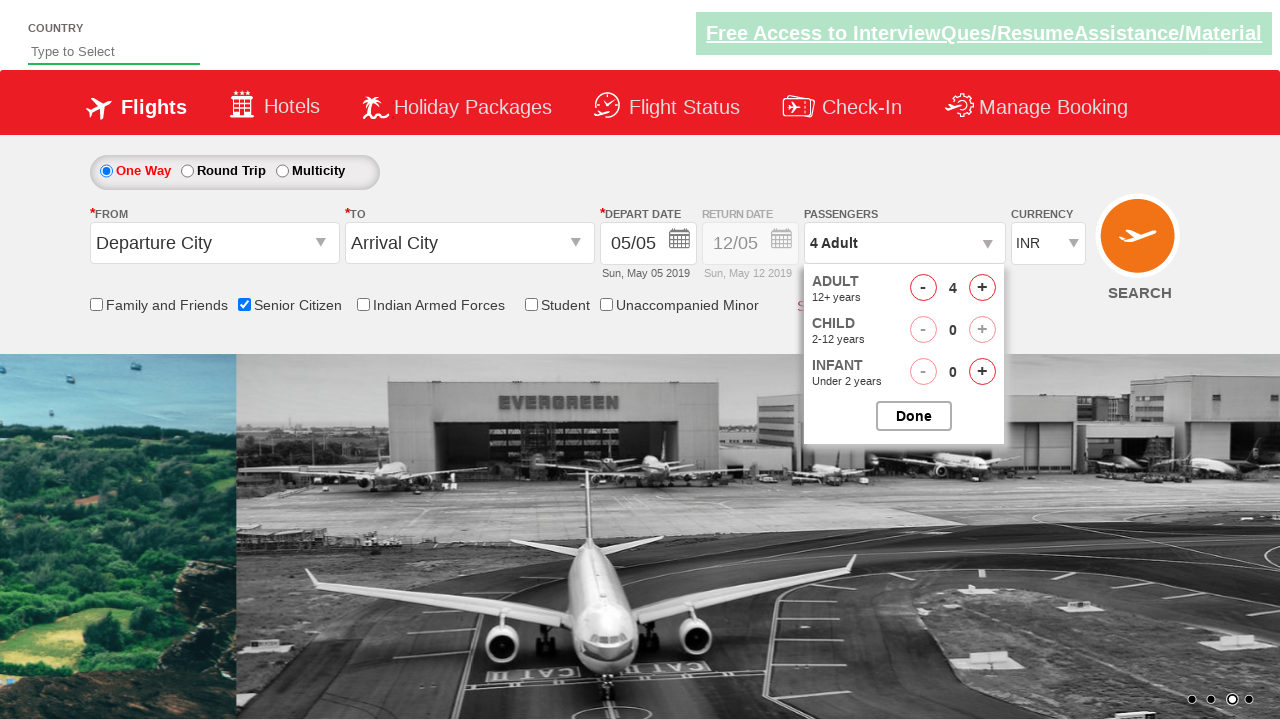

Incremented adult count by 1 at (982, 288) on #hrefIncAdt
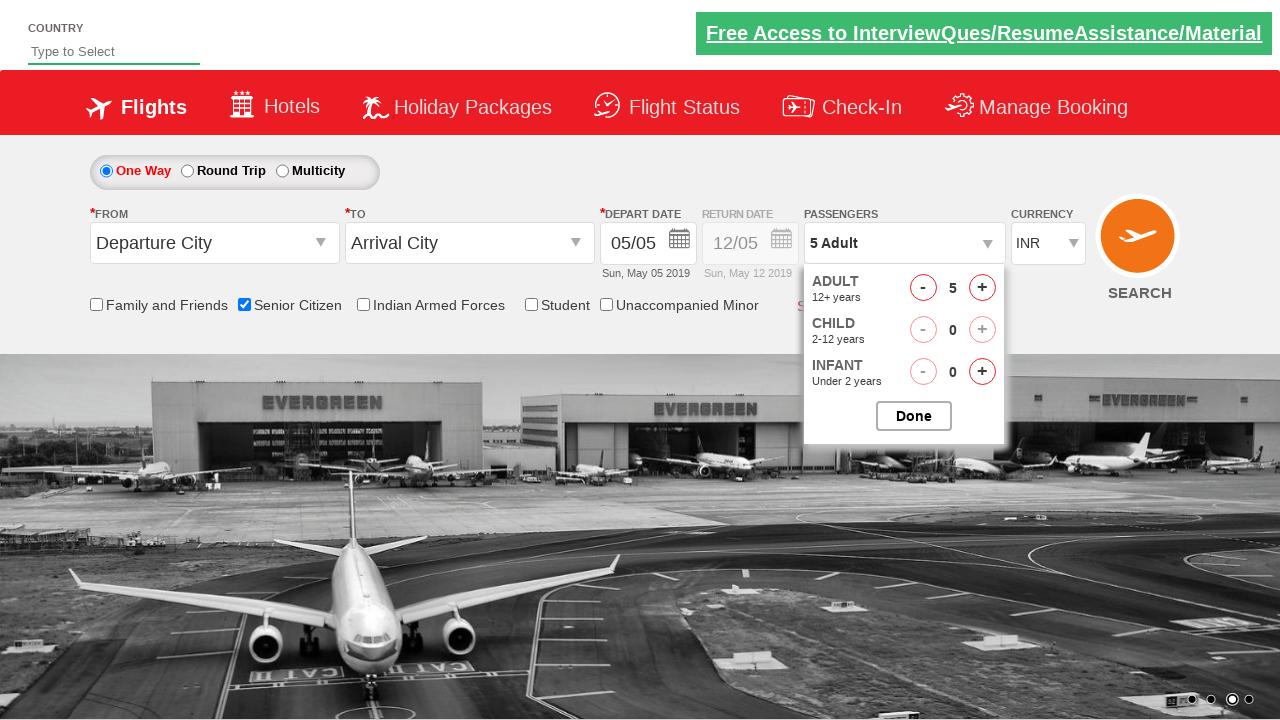

Closed passenger options dropdown at (914, 416) on #btnclosepaxoption
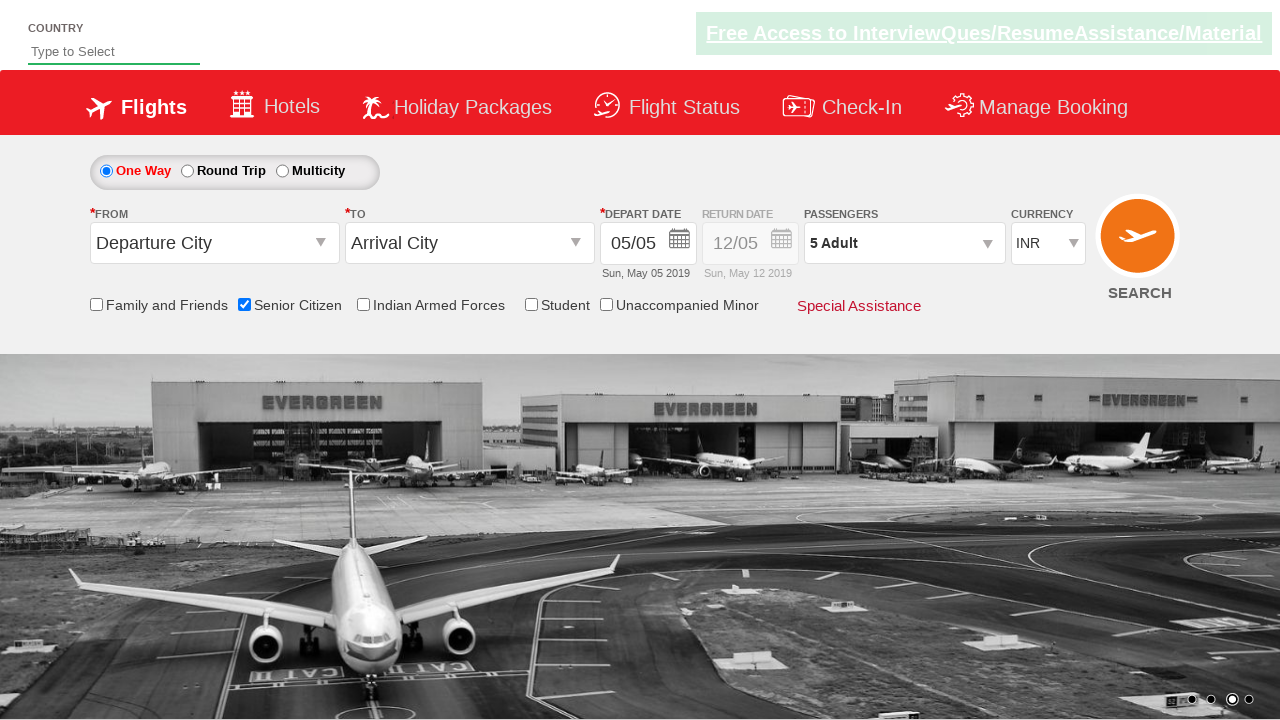

Waited for passenger info display to be visible
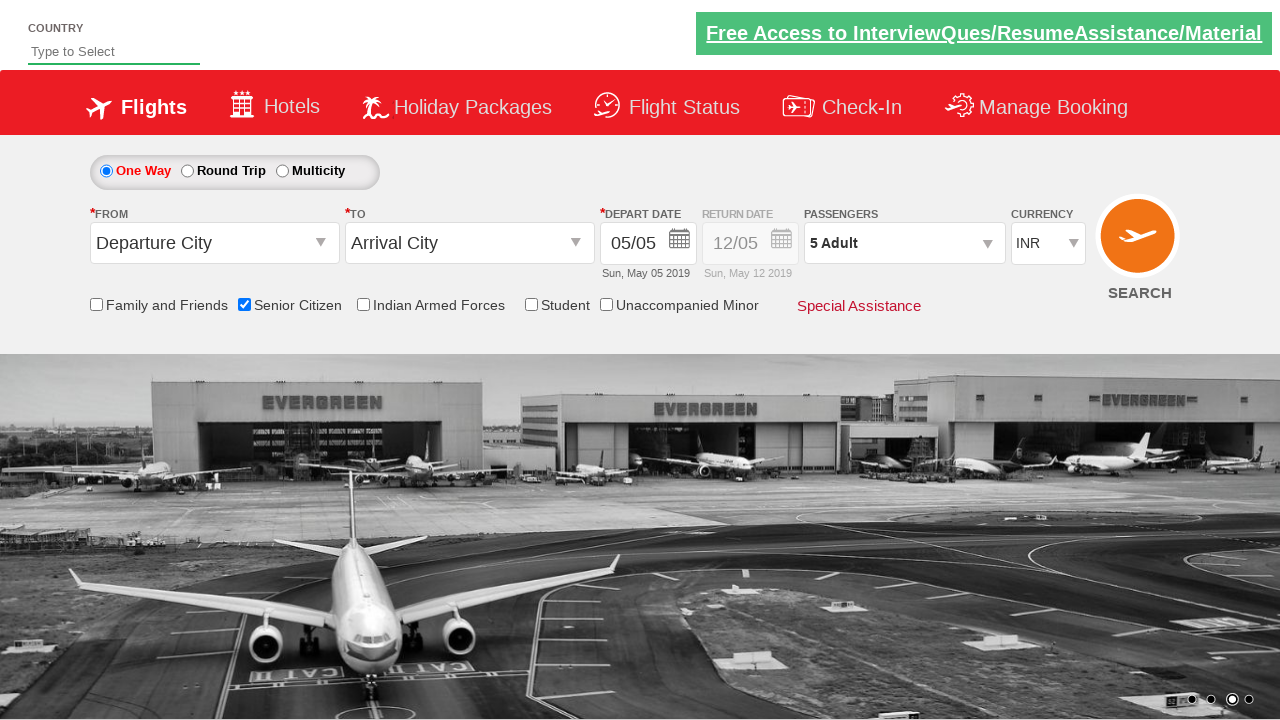

Verified passenger count displays '5 Adult'
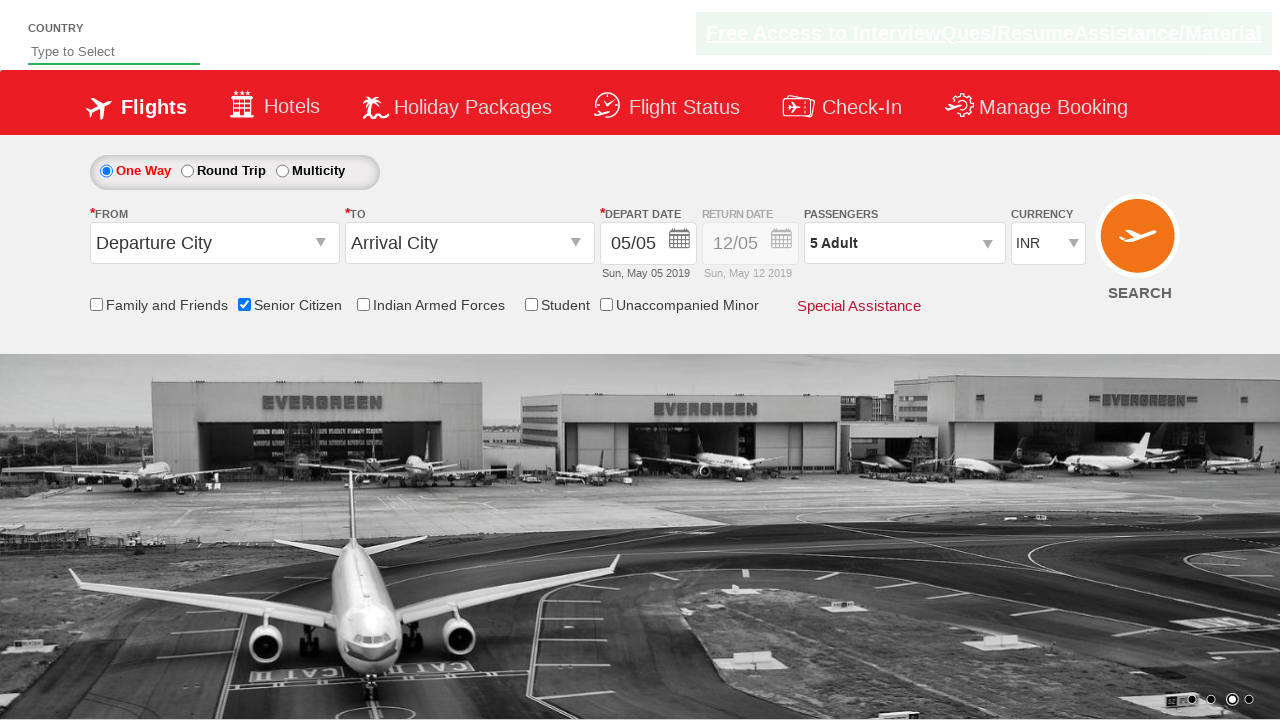

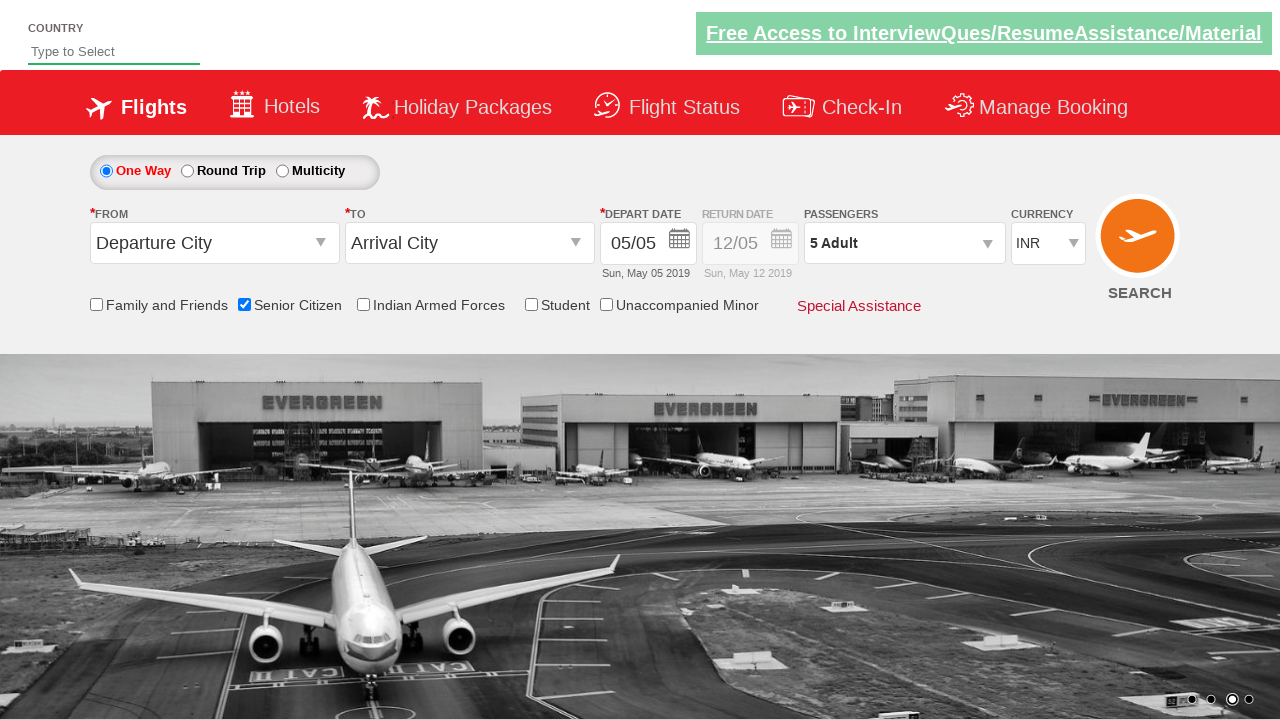